Tests the Elements radio button functionality by selecting the Impressive option and verifying the selection

Starting URL: https://demoqa.com/

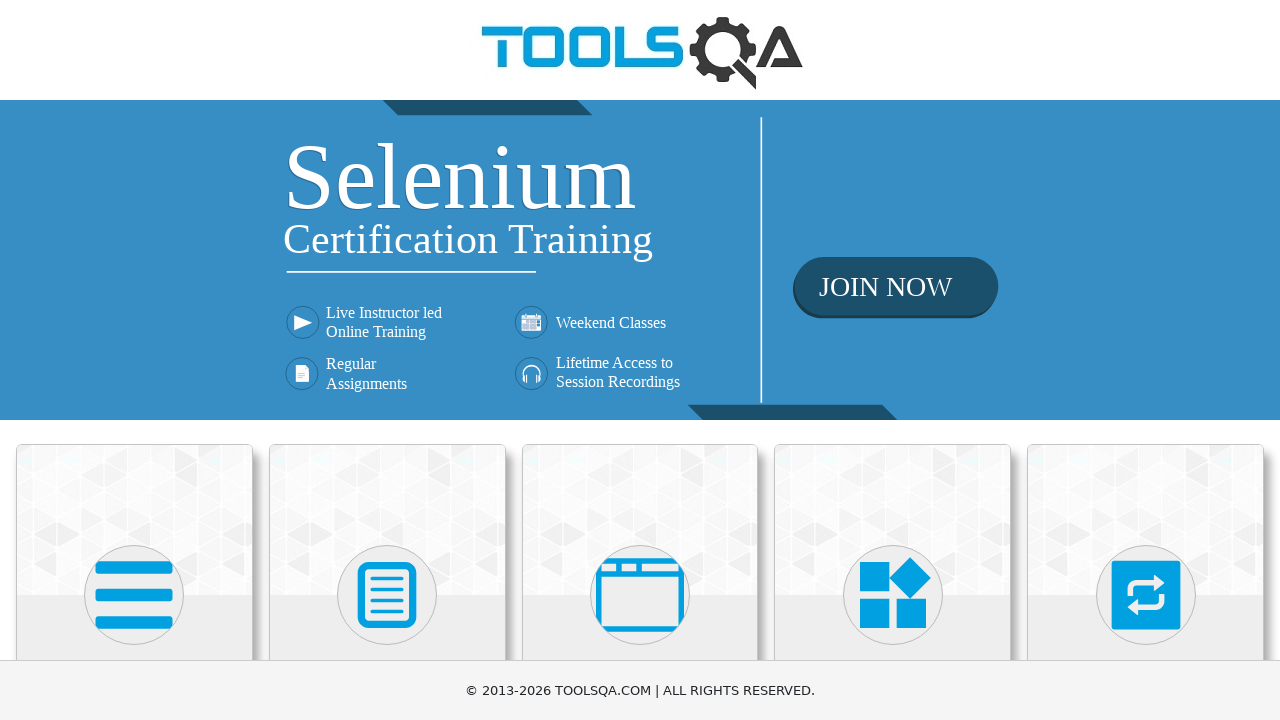

Clicked on Elements card at (134, 360) on xpath=//h5[text()='Elements']
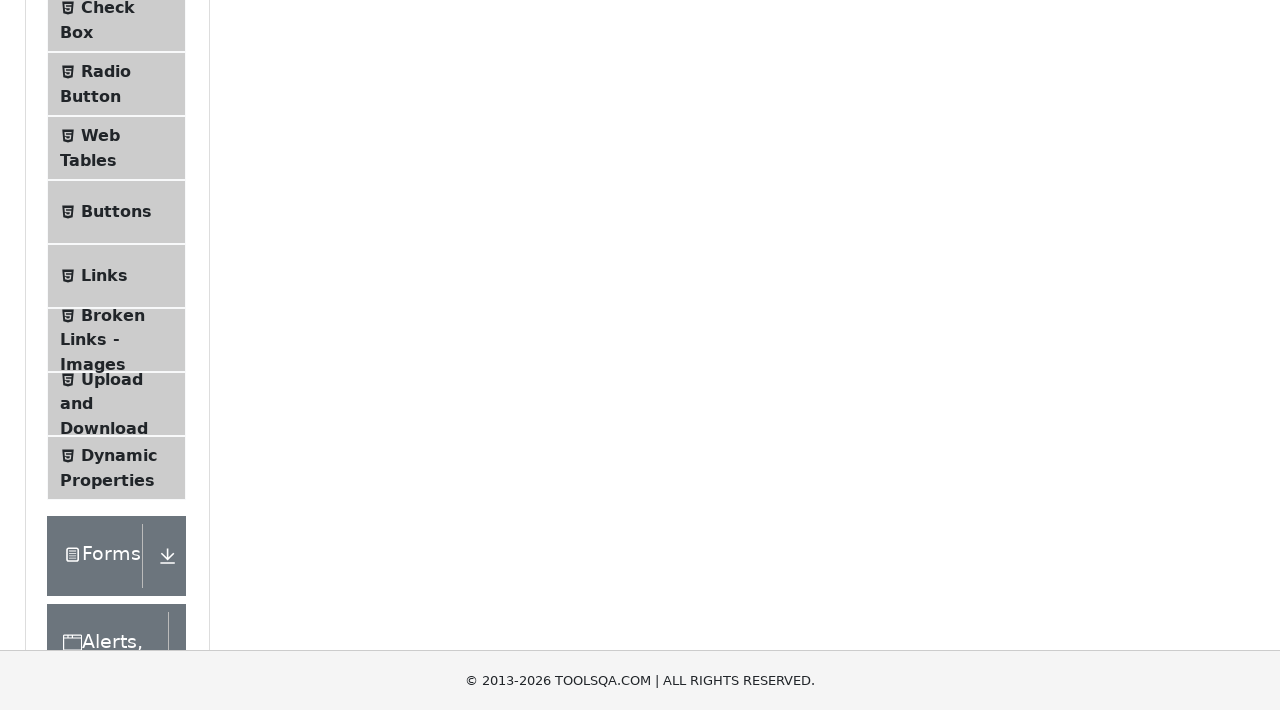

Clicked on Radio Button menu item at (116, 389) on #item-2
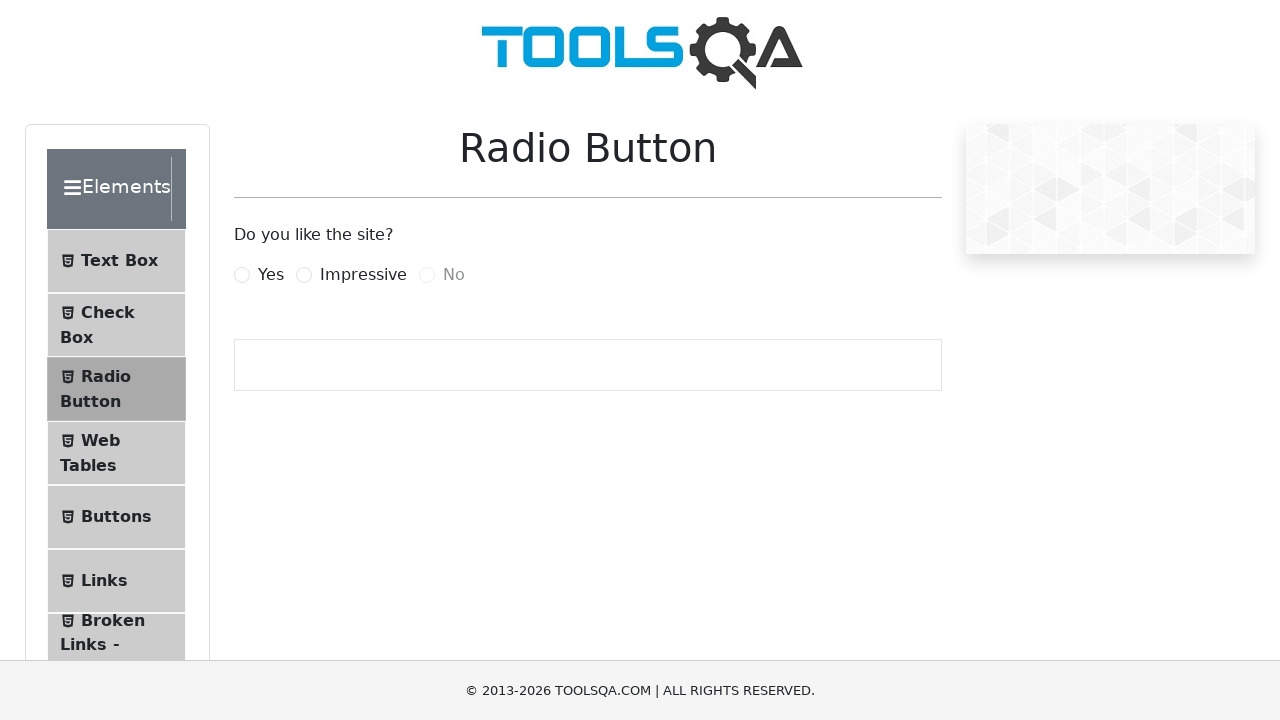

Selected Impressive radio button option at (363, 275) on xpath=//*[@for='impressiveRadio']
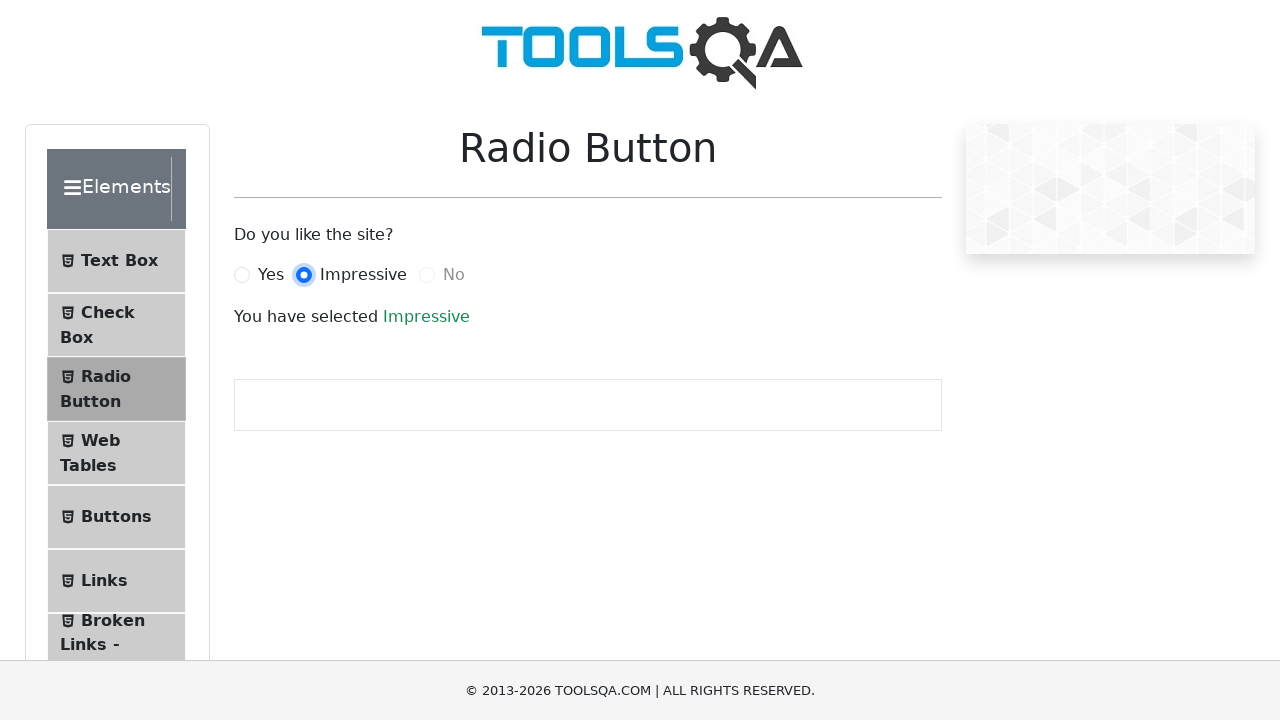

Verified selection confirmation text appeared
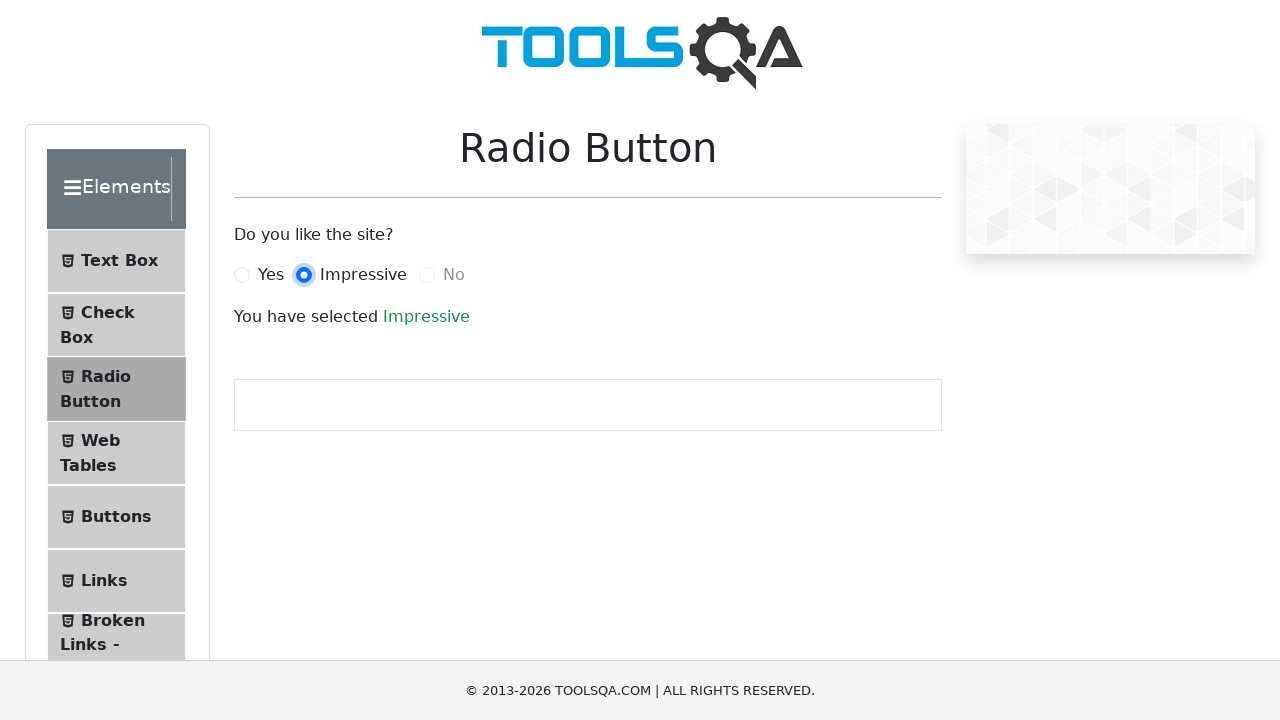

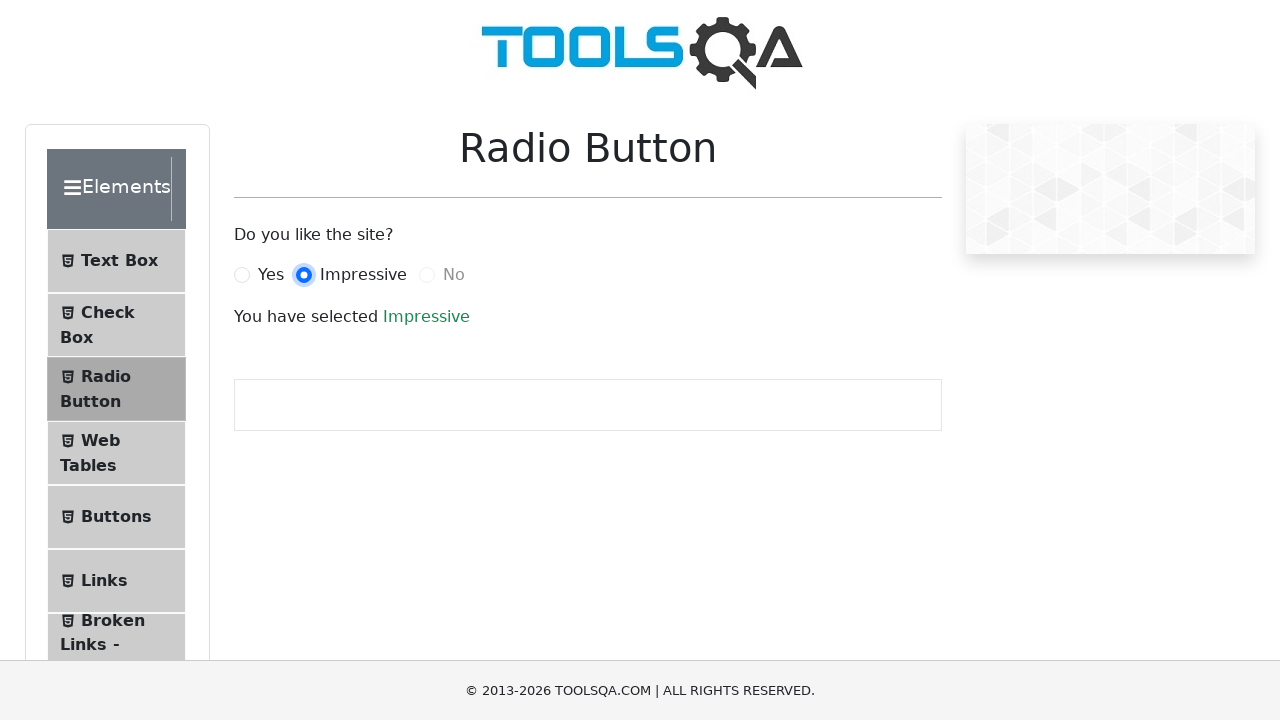